Tests multiple file upload functionality by uploading files to a demo upload form and verifying the uploaded file name appears in the file list.

Starting URL: https://davidwalsh.name/demo/multiple-file-upload.php

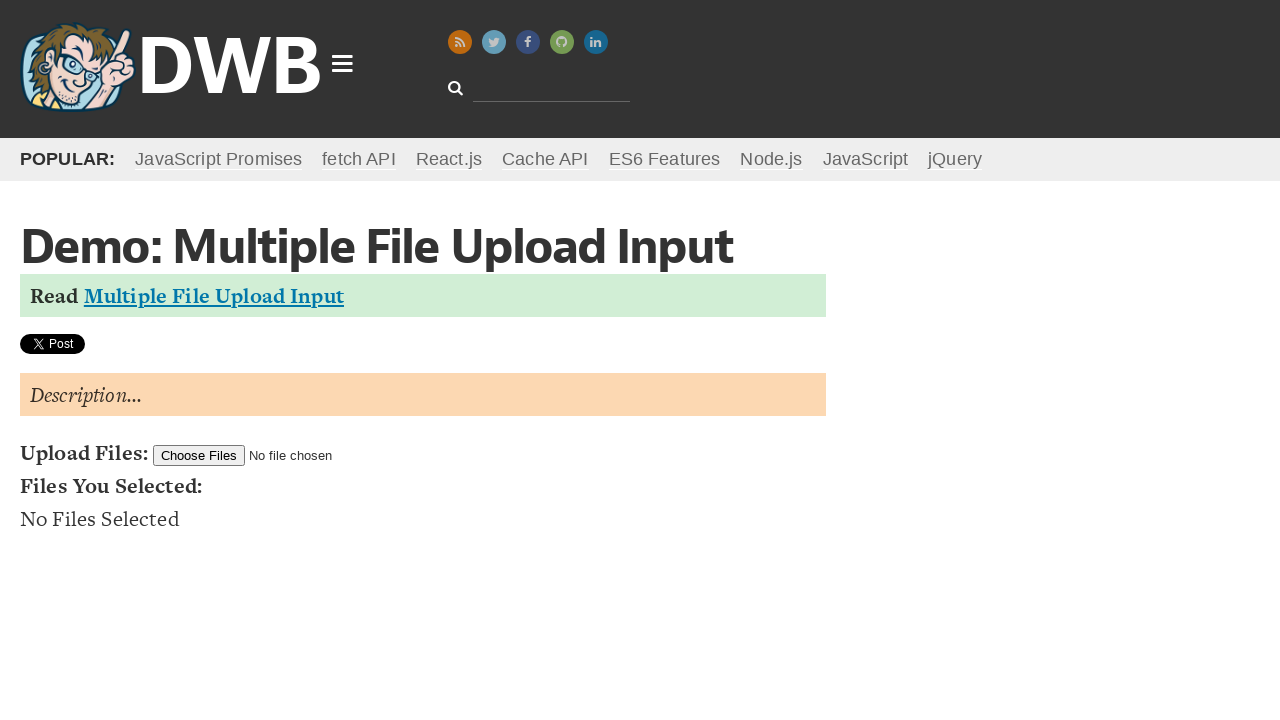

Set input files with test_upload_document.pdf
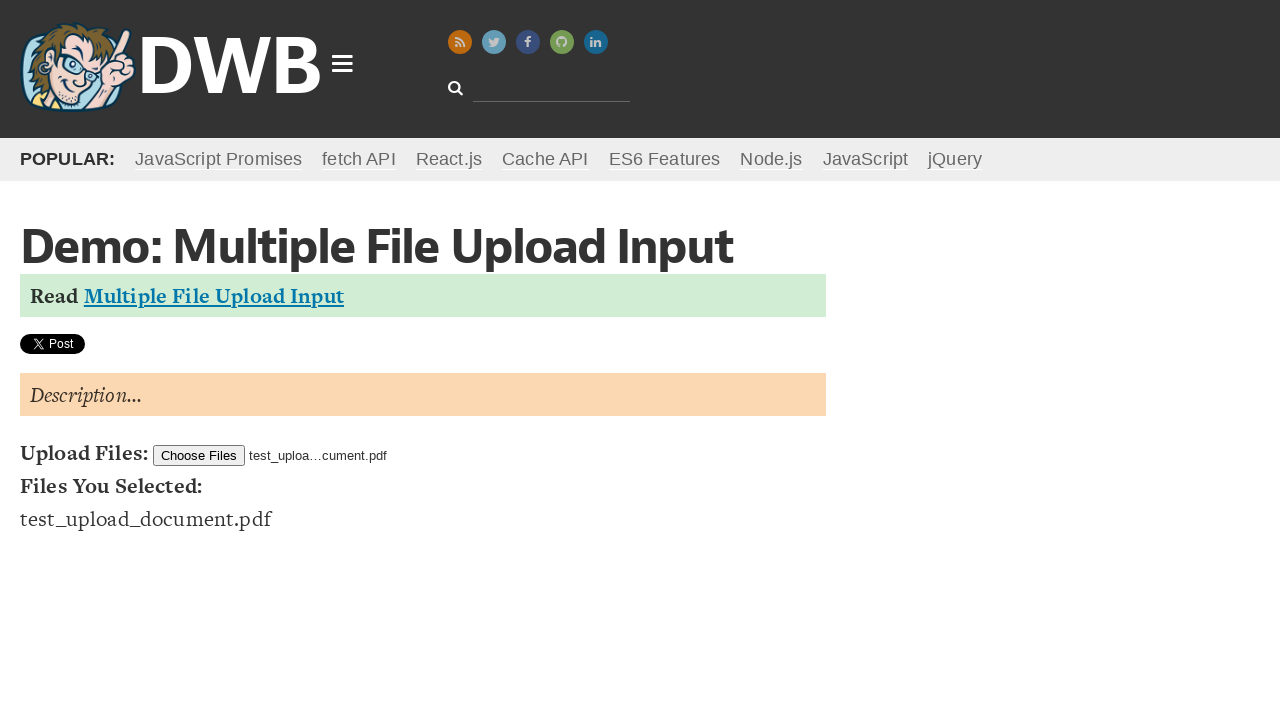

File list item loaded after upload
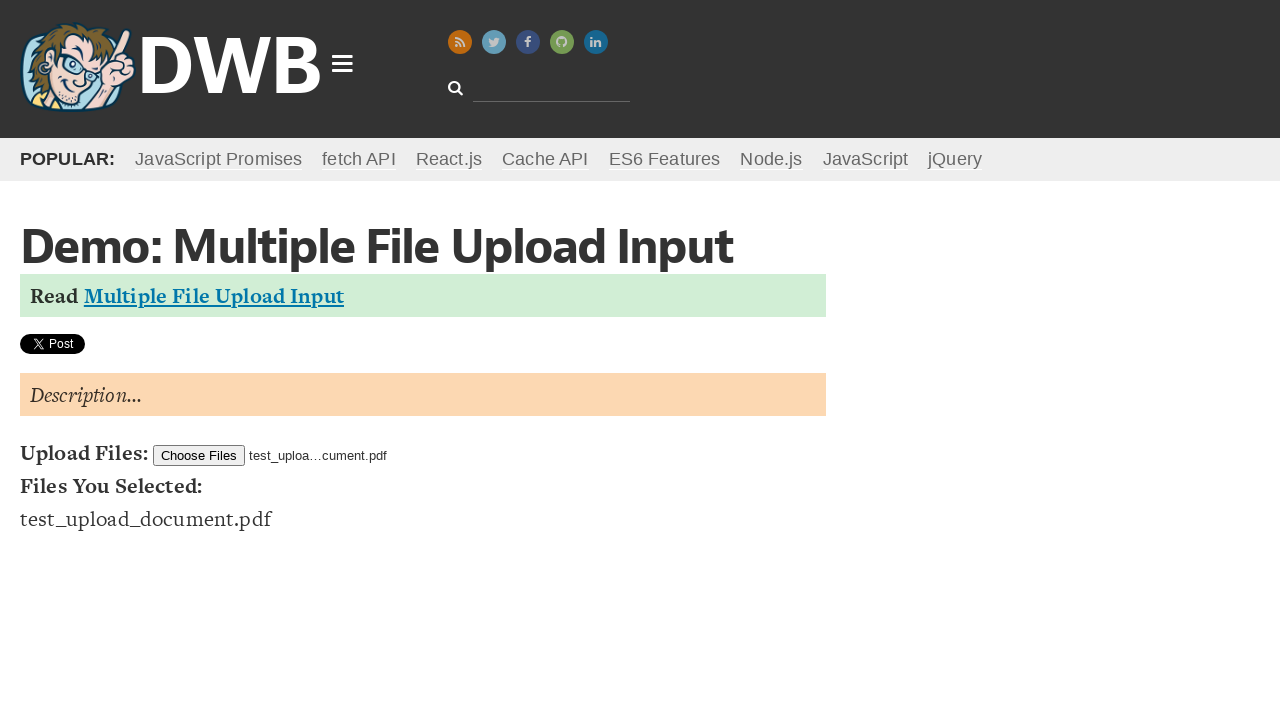

Retrieved file list text content
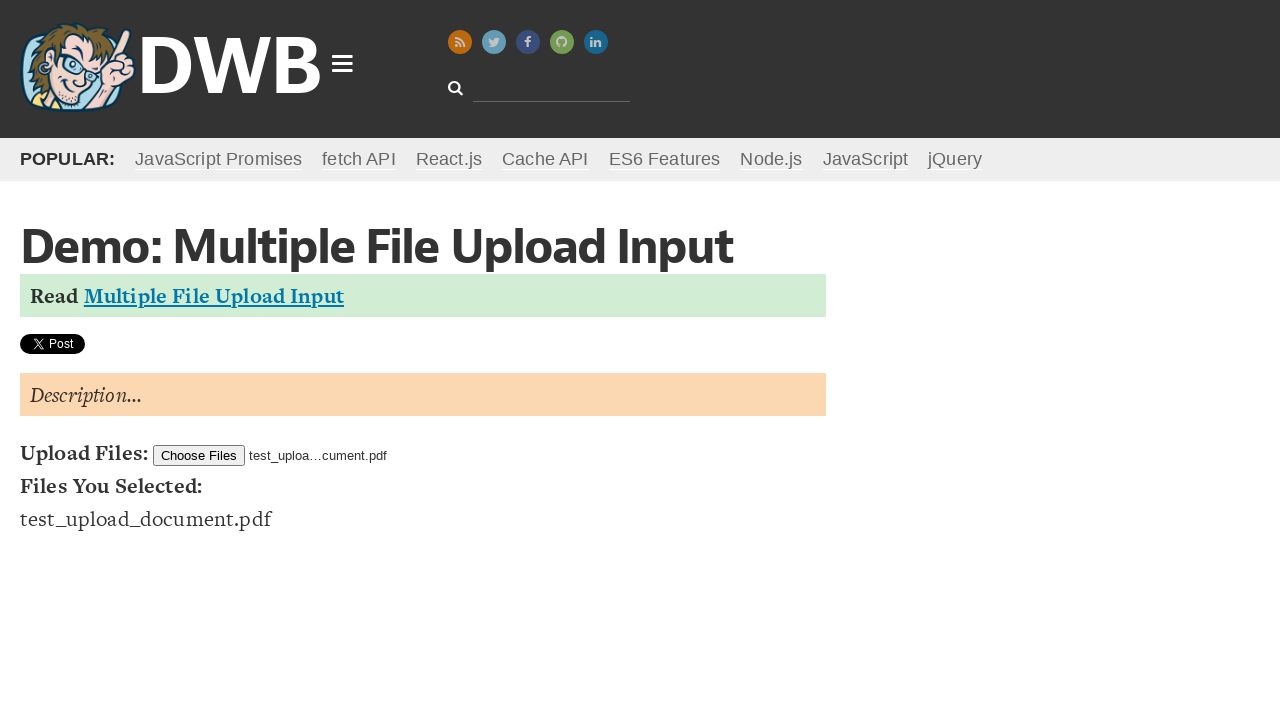

Verified uploaded file name appears in file list
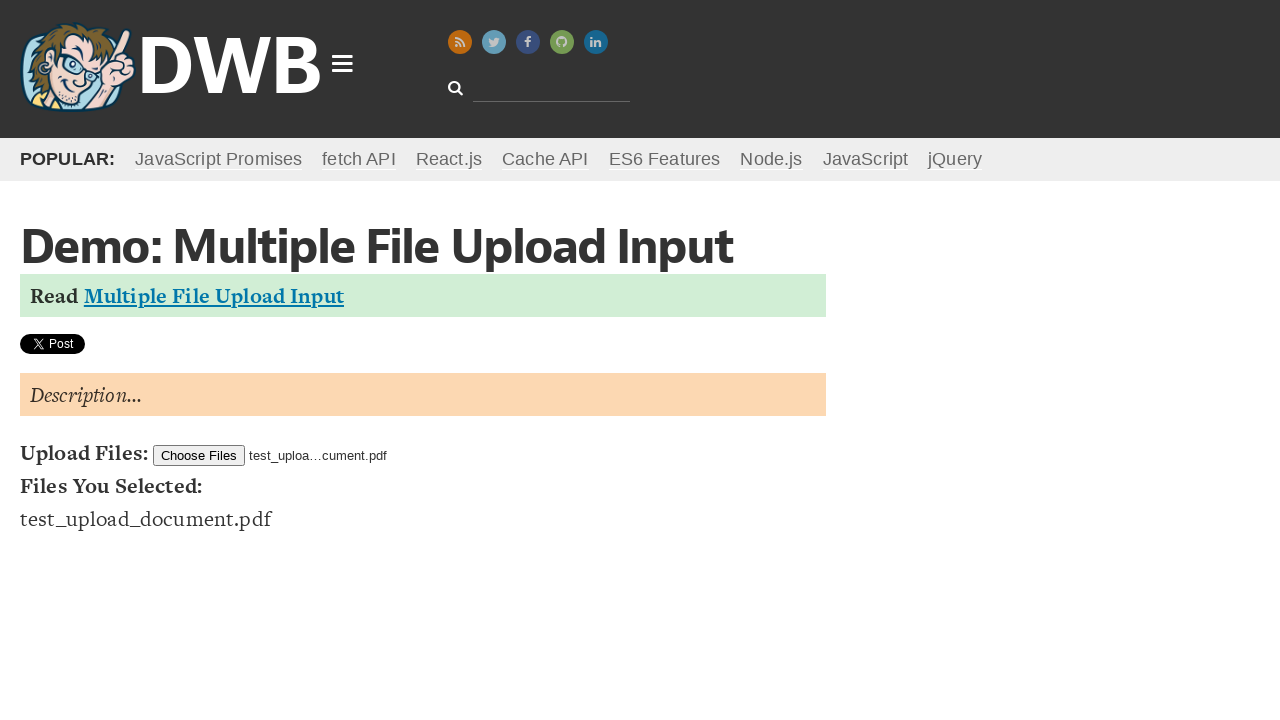

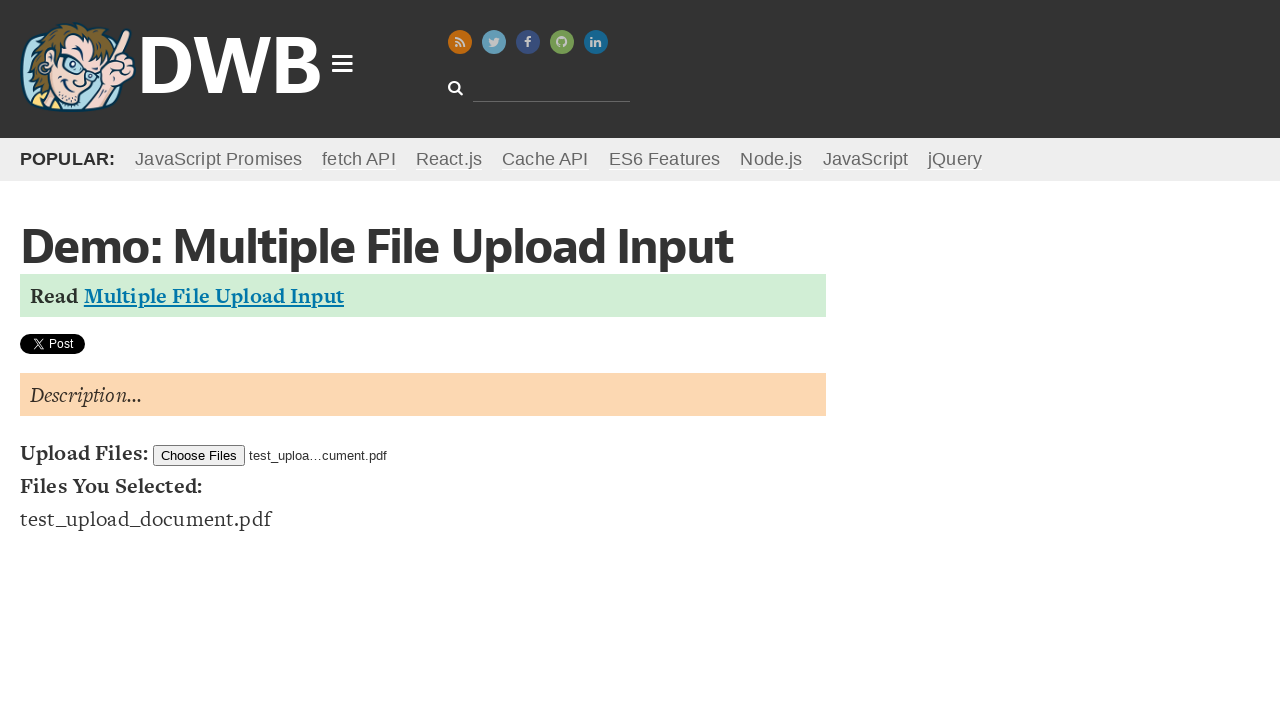